Tests drag and drop by offset on the logo element

Starting URL: https://duckduckgo.com/

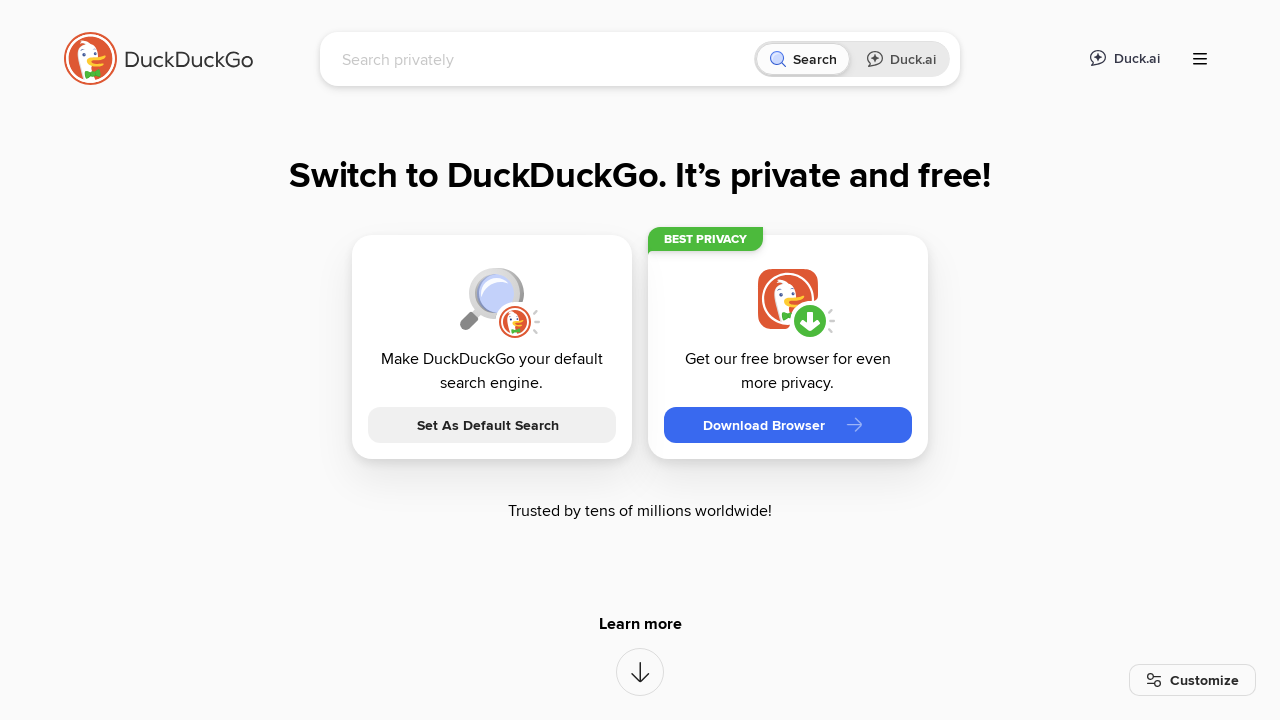

Located logo element using XPath selector
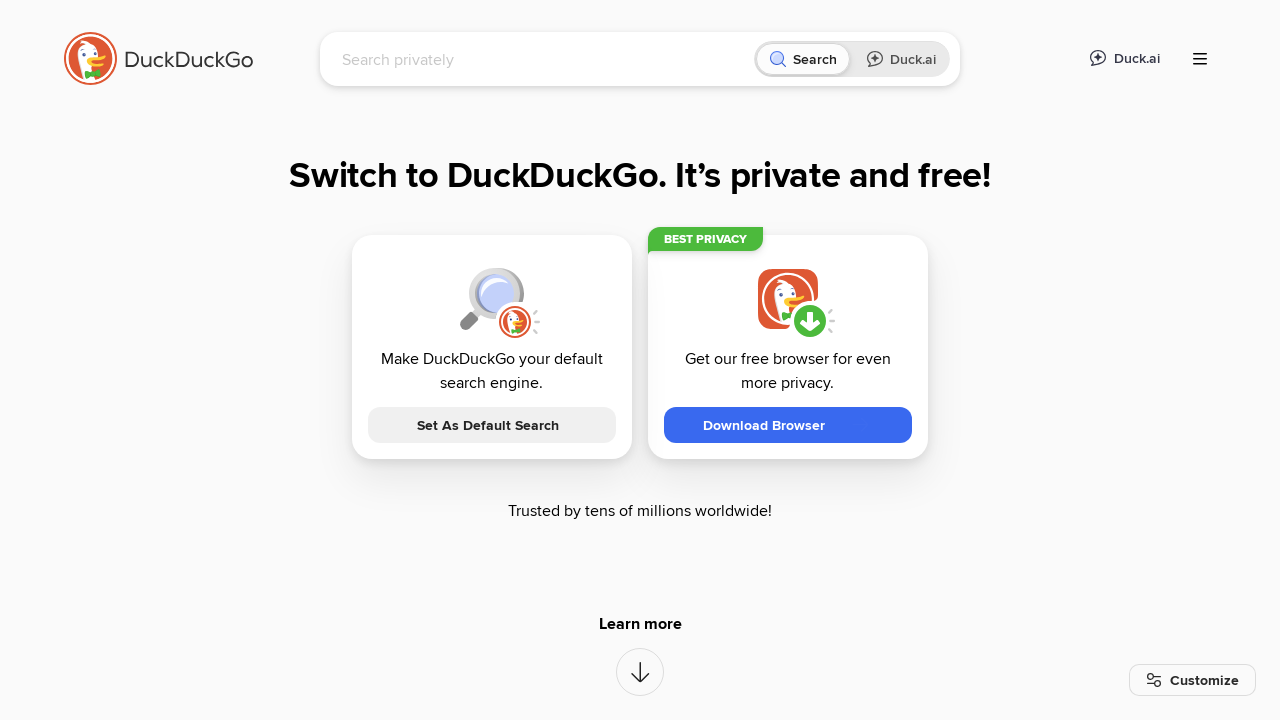

Dragged logo element by offset (10px right, 10px down) at (74, 42)
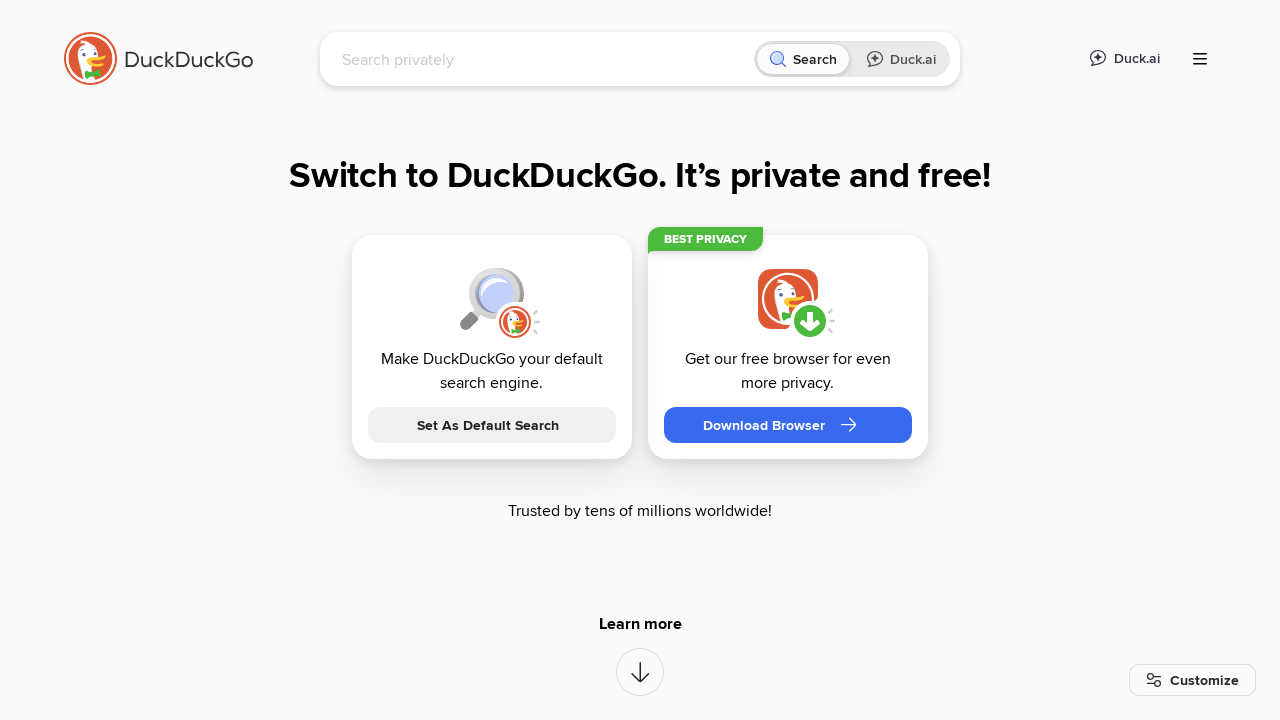

Verified logo element is still visible after drag and drop
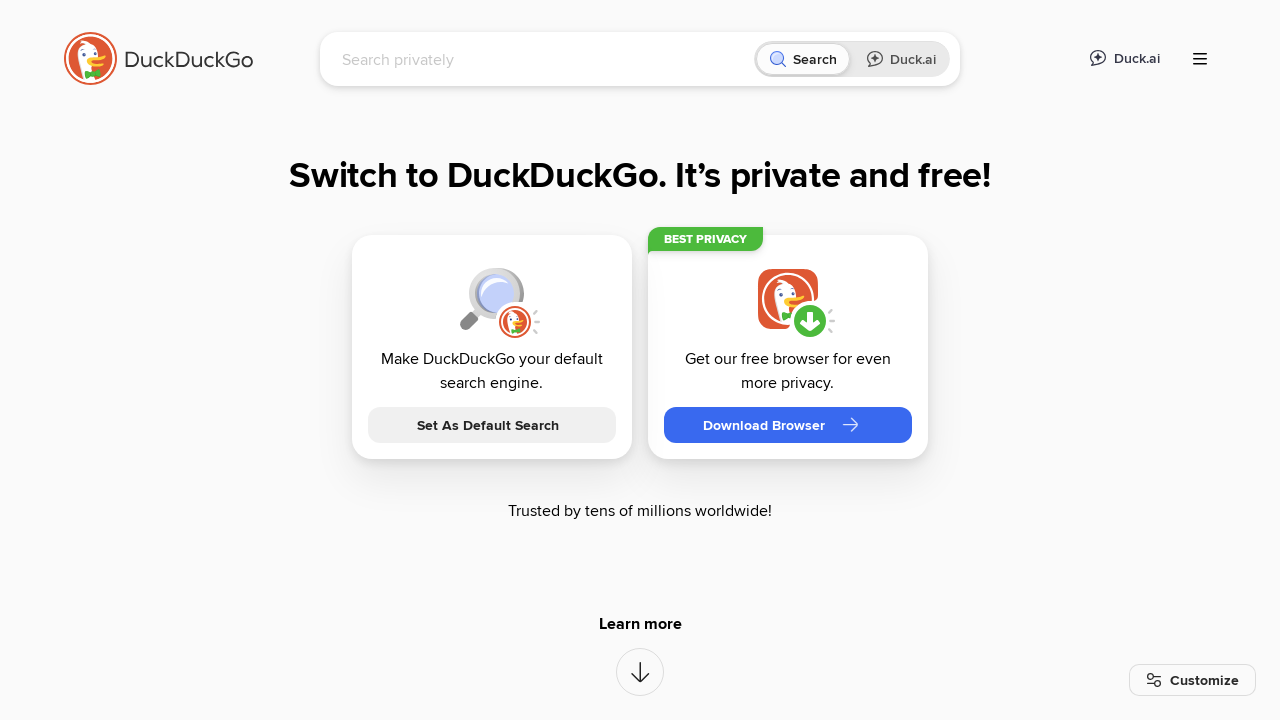

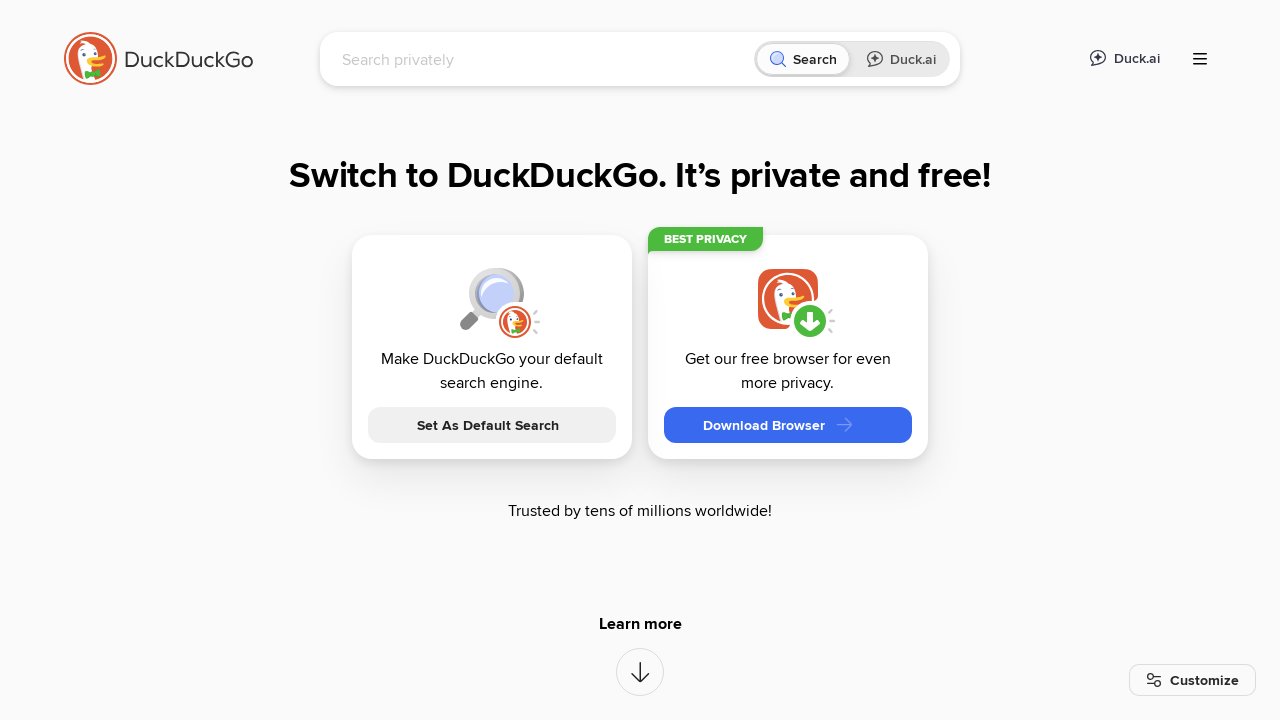